Tests notification message generation by clicking a link and verifying that a success or failure message appears

Starting URL: https://the-internet.herokuapp.com/notification_message_rendered

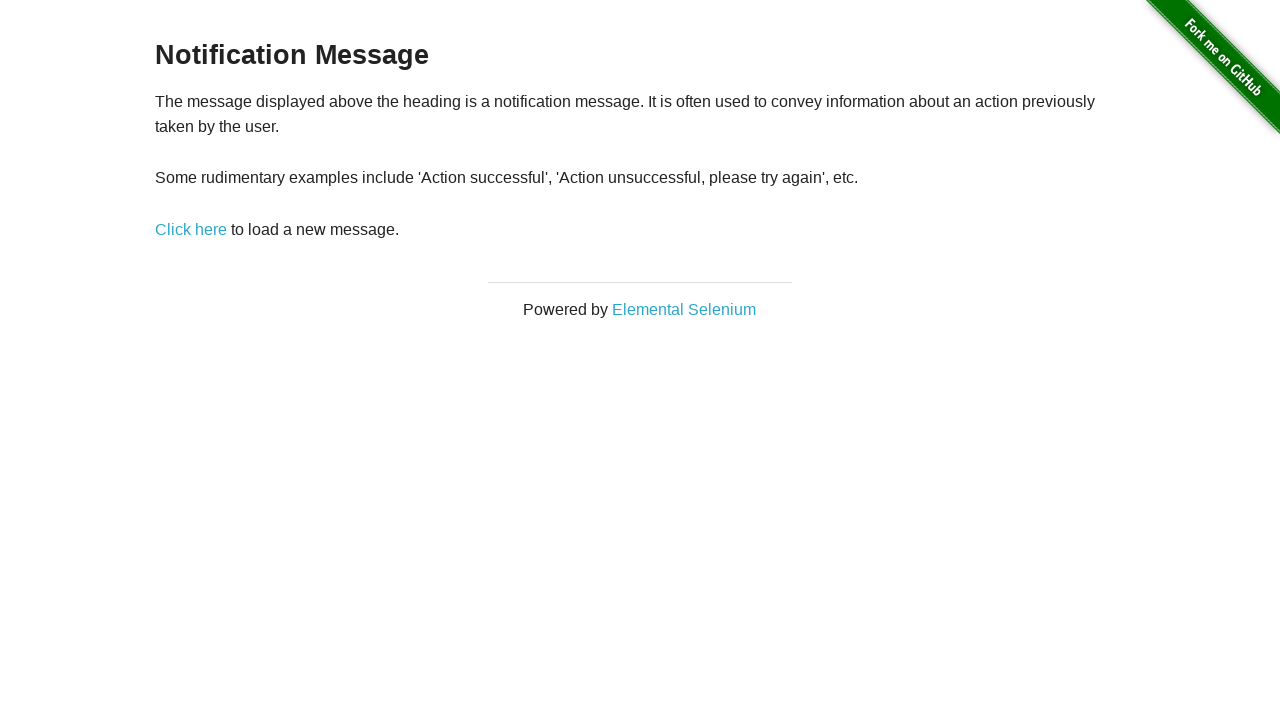

Waited for notification message generator link to be visible
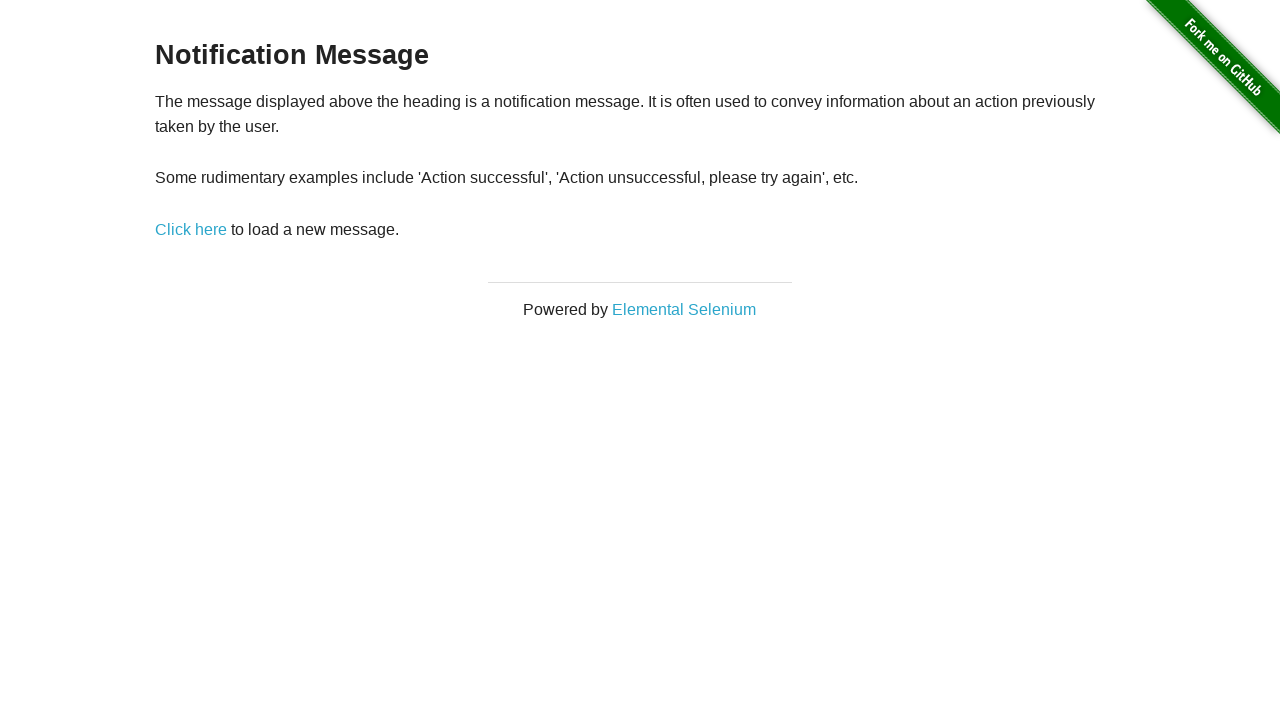

Clicked the link to generate a notification message at (191, 229) on xpath=//*[@id='content']/div/p/a
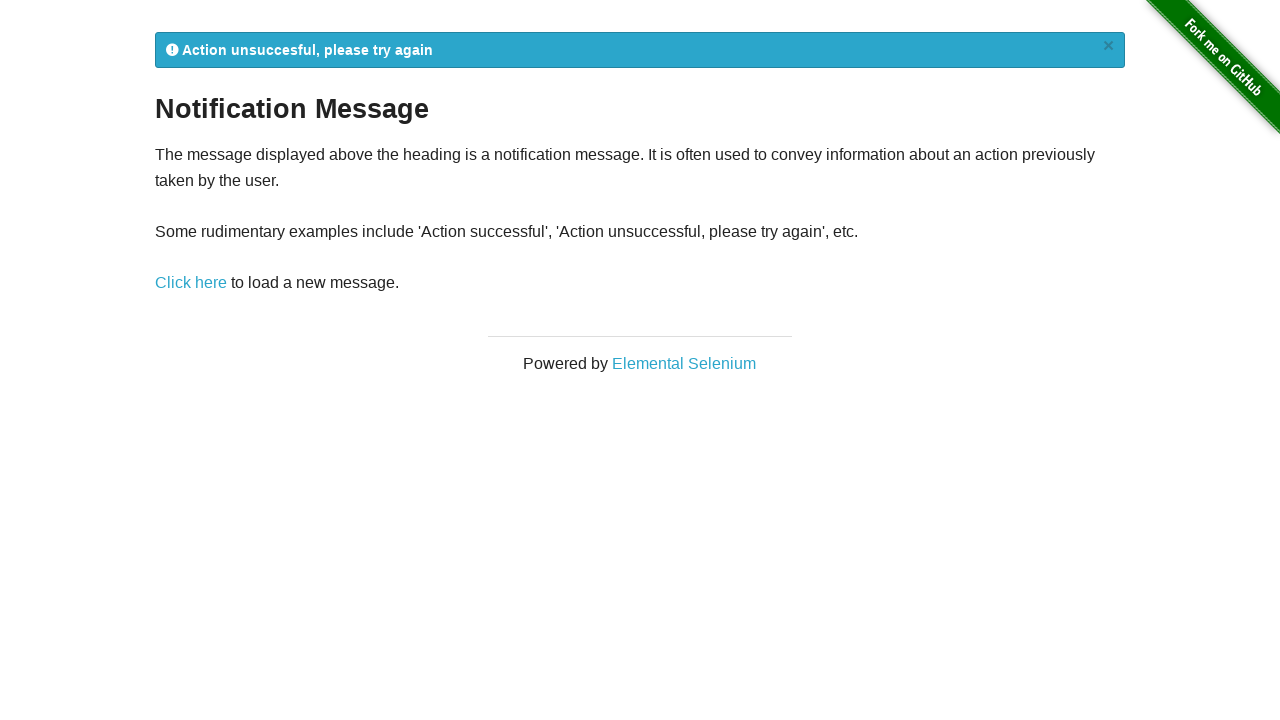

Waited for notification message to appear
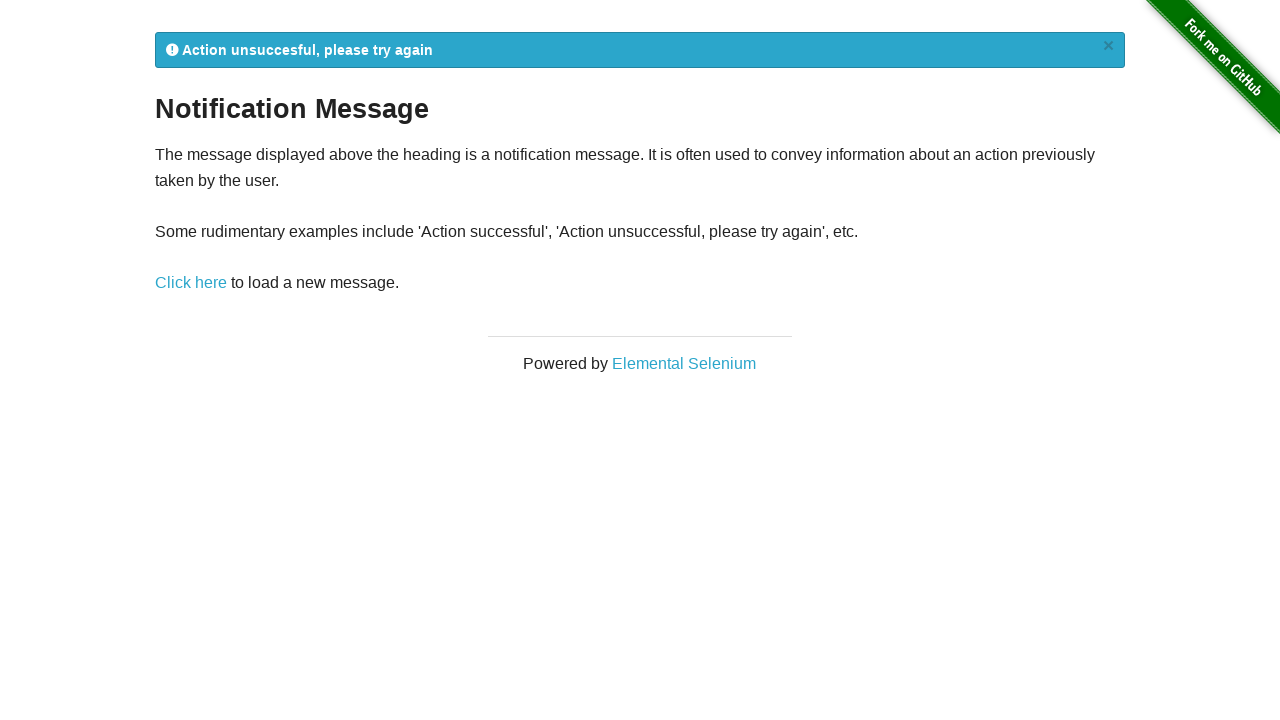

Retrieved notification message text
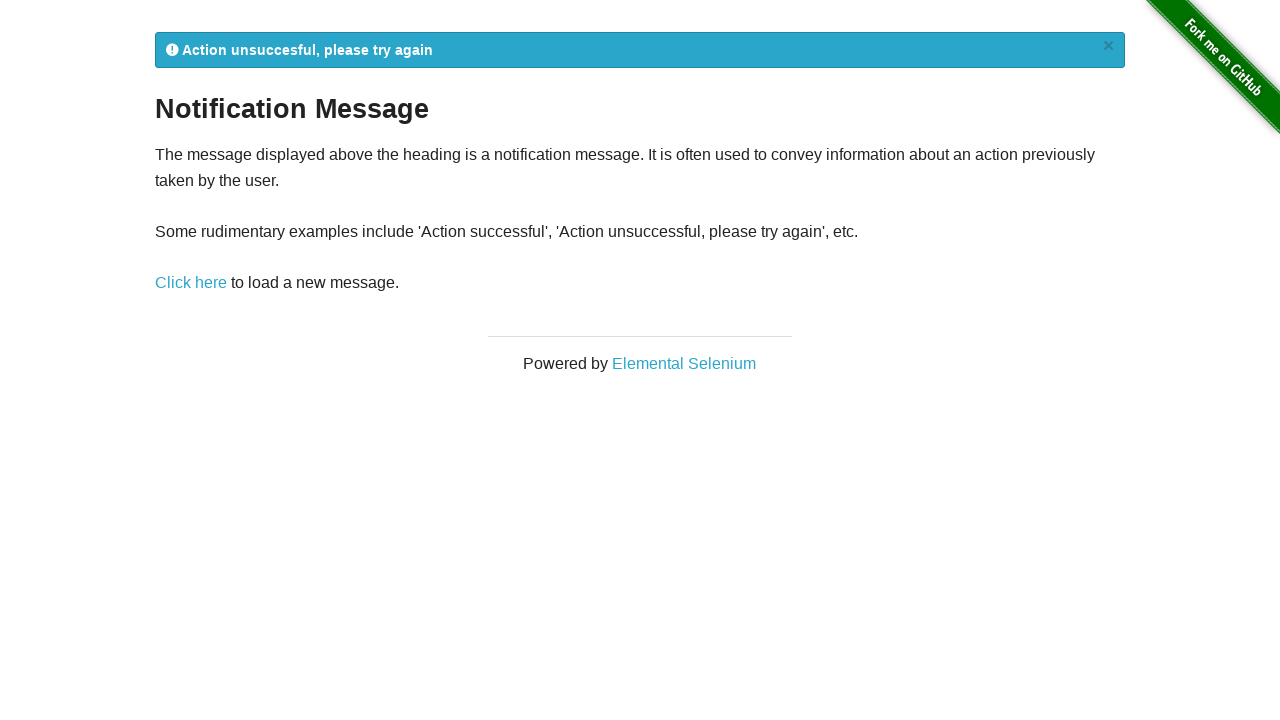

Verified notification message contains expected success or failure text
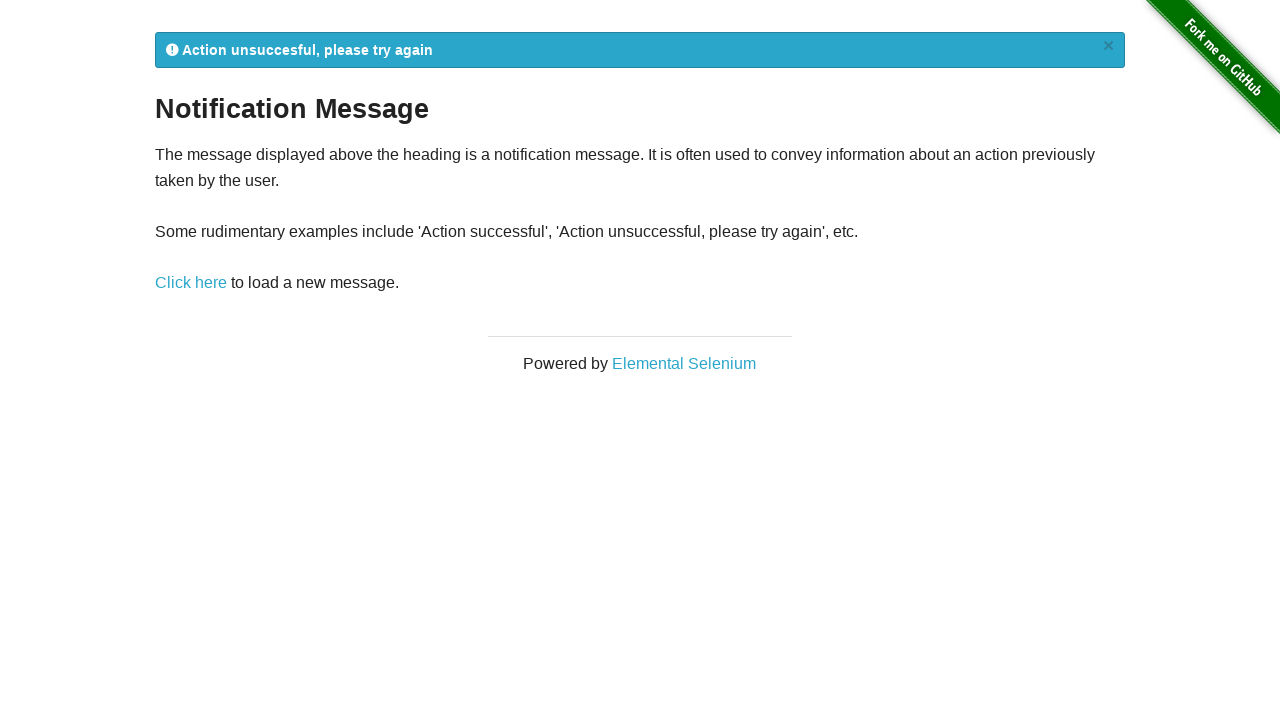

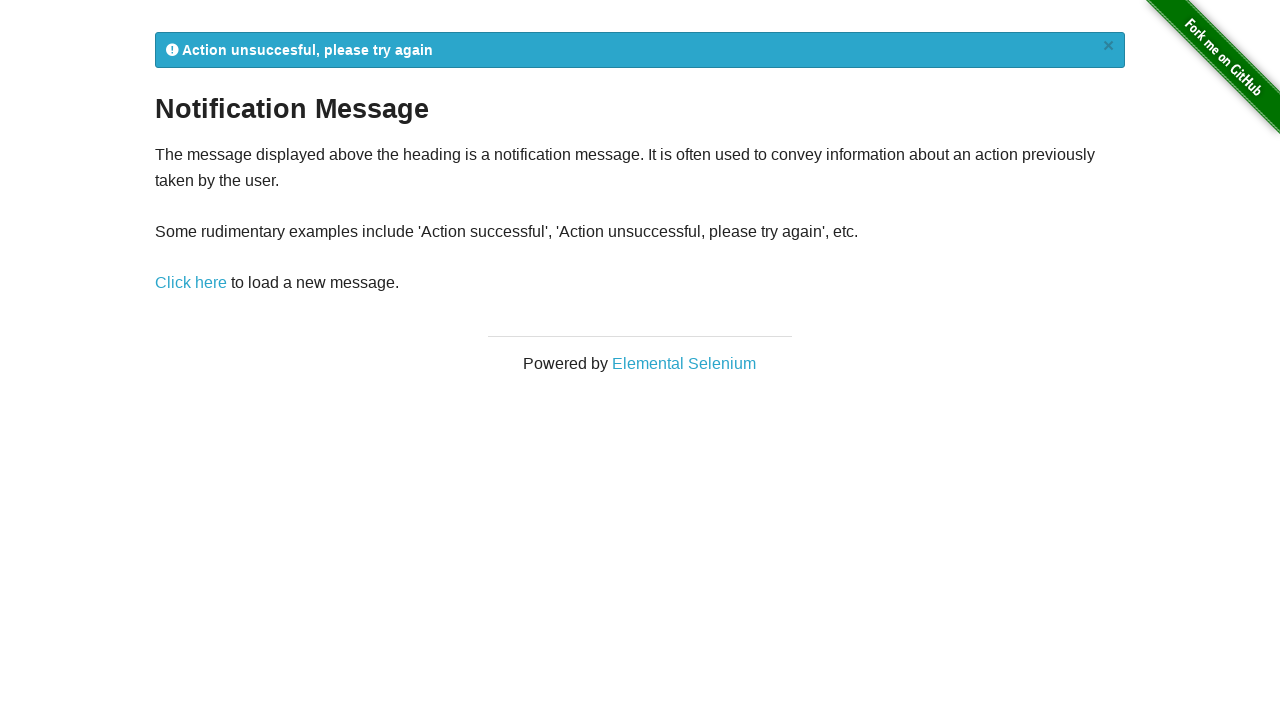